Waits for a price to reach $100, then books and solves a mathematical challenge by calculating a logarithmic expression and submitting the answer

Starting URL: http://suninjuly.github.io/explicit_wait2.html

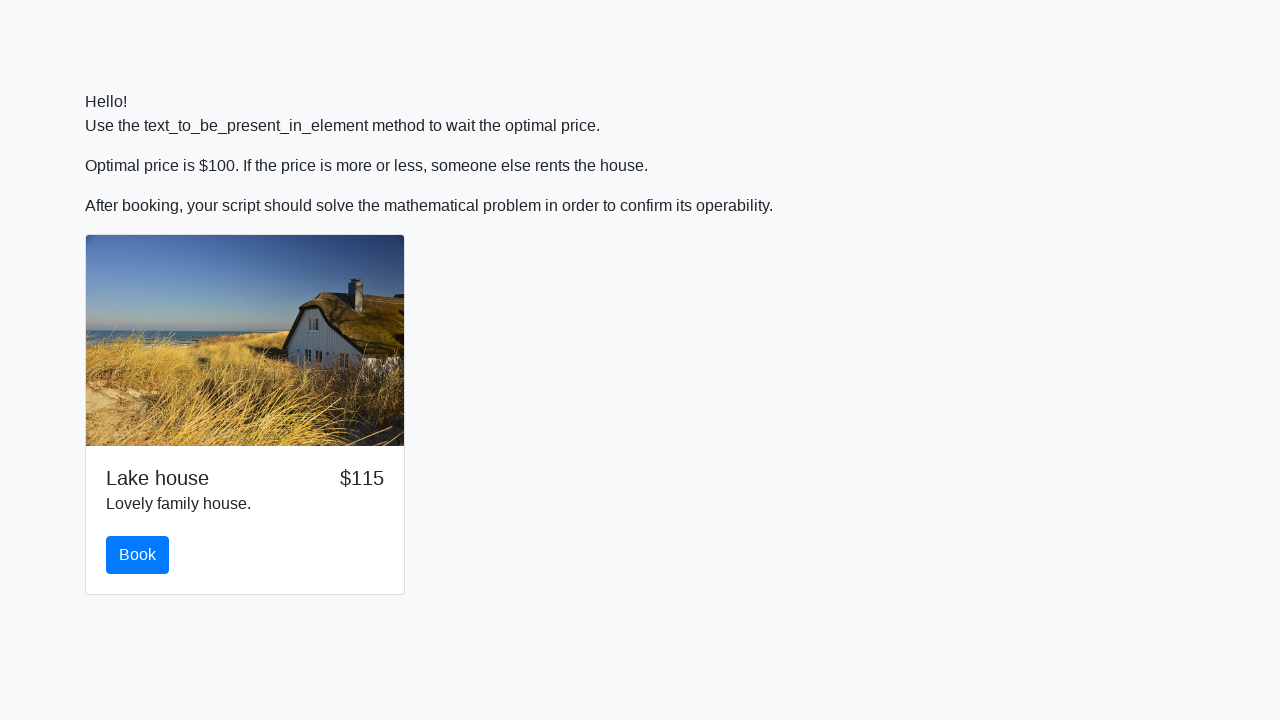

Waited for price to reach $100
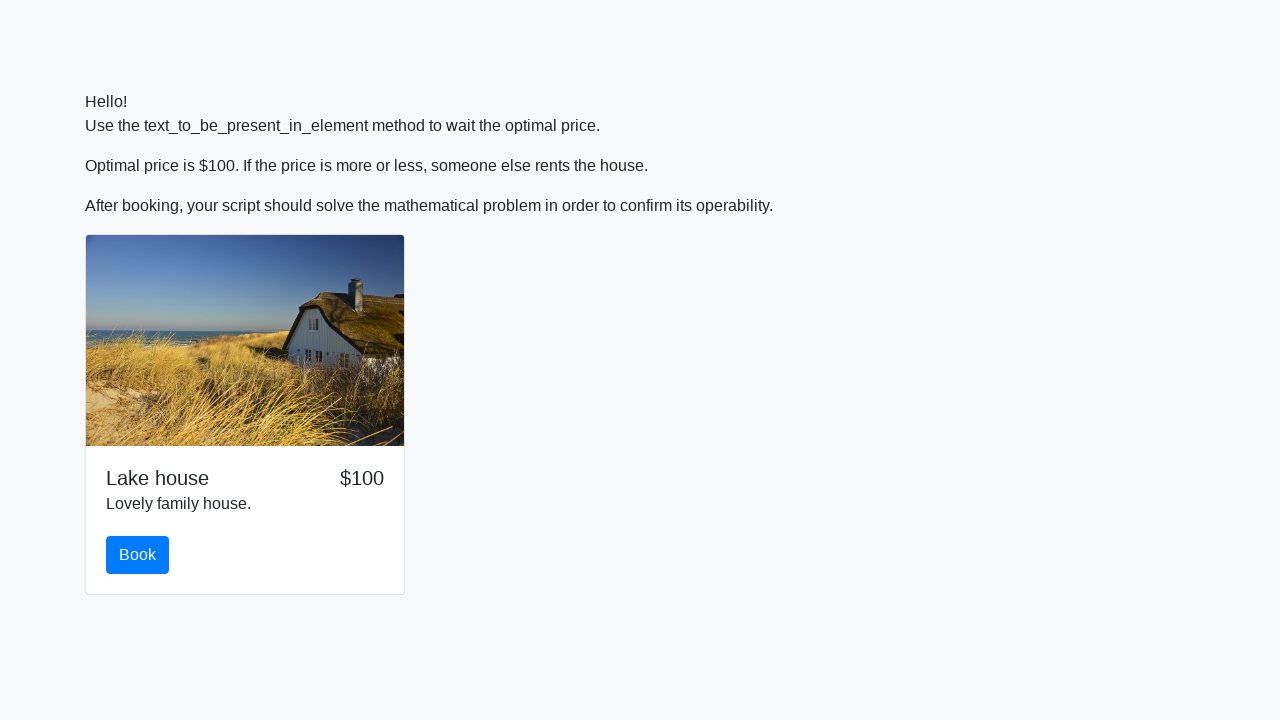

Clicked the book button at (138, 555) on #book
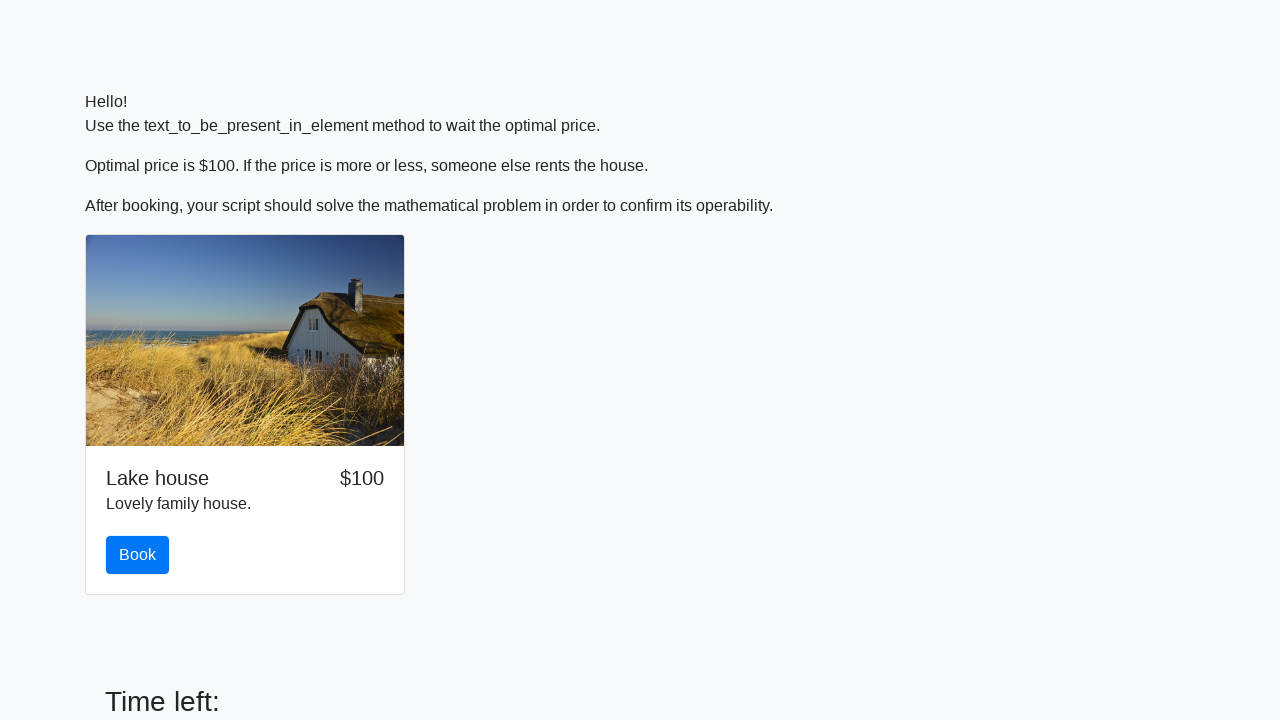

Retrieved input value: 553
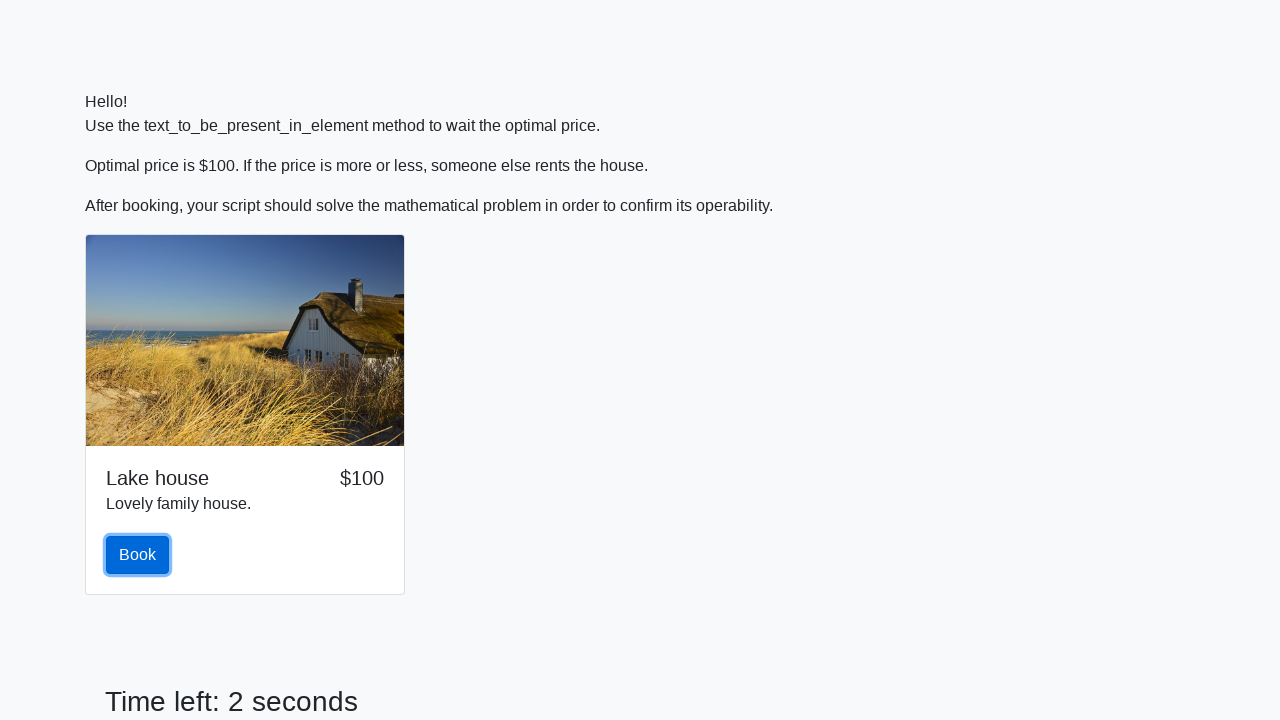

Calculated logarithmic expression result: -0.04572599472795404
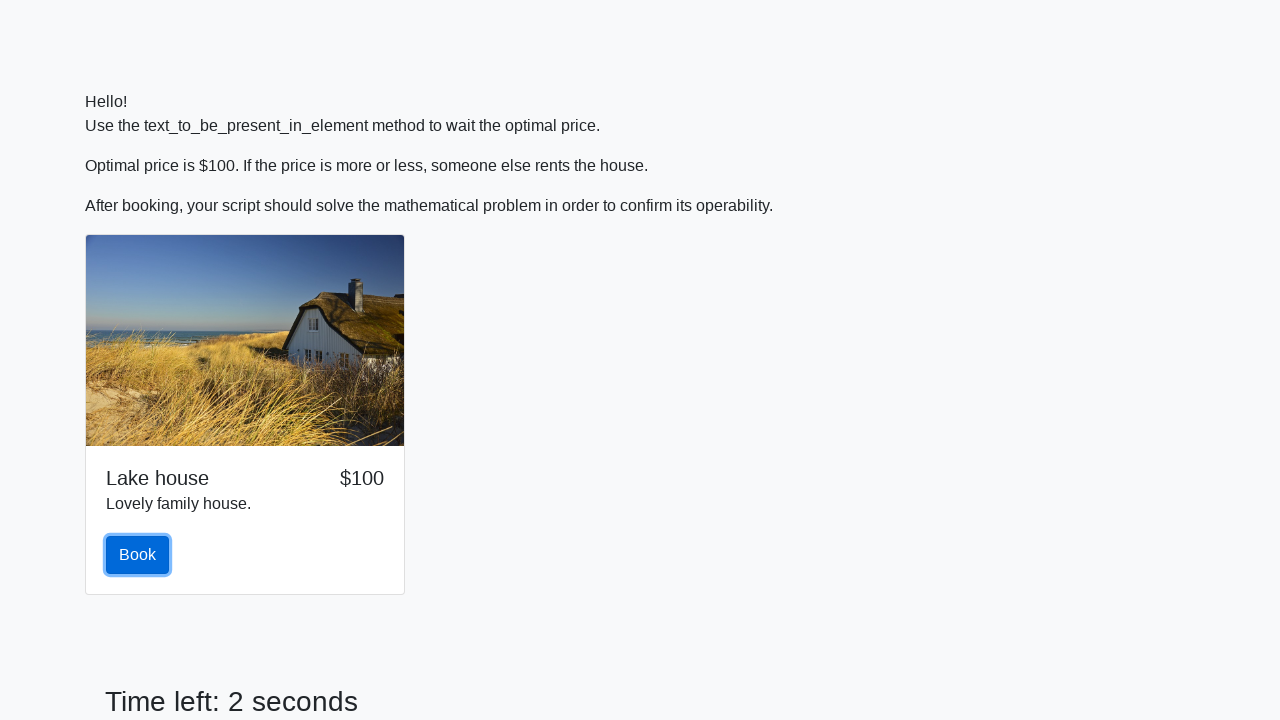

Filled answer field with calculated result on #answer
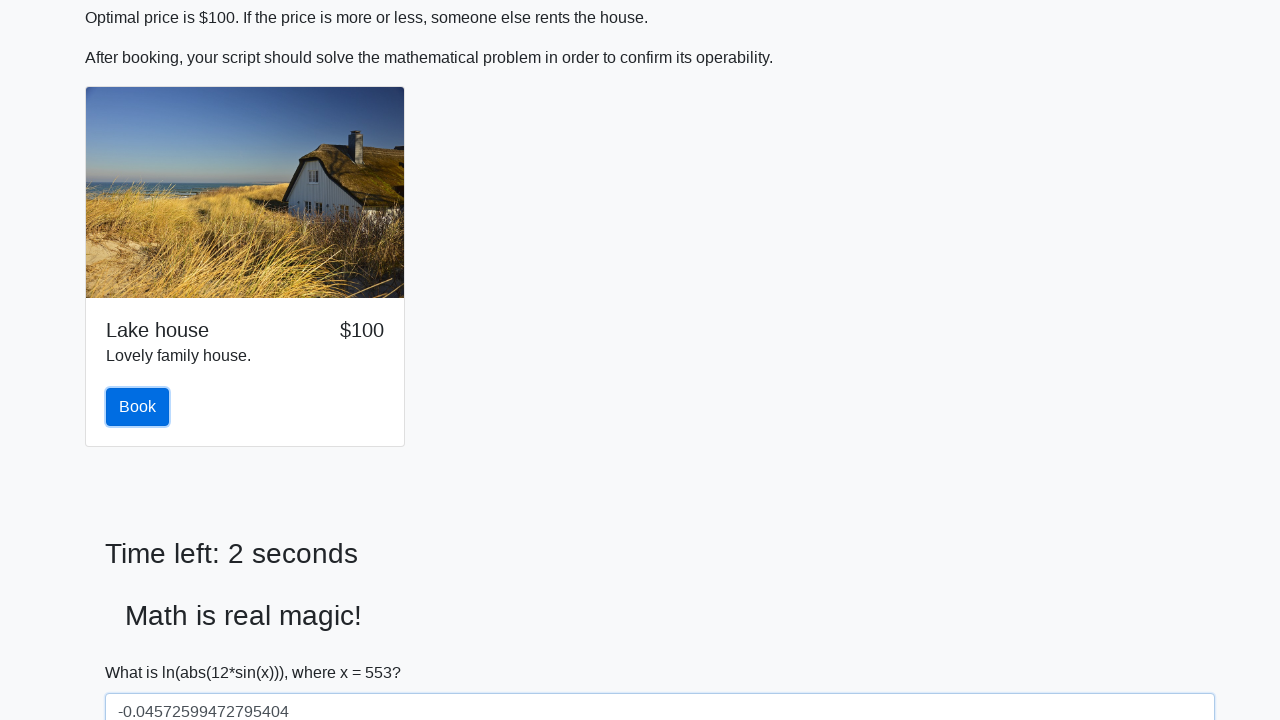

Clicked solve button to submit answer at (143, 651) on #solve
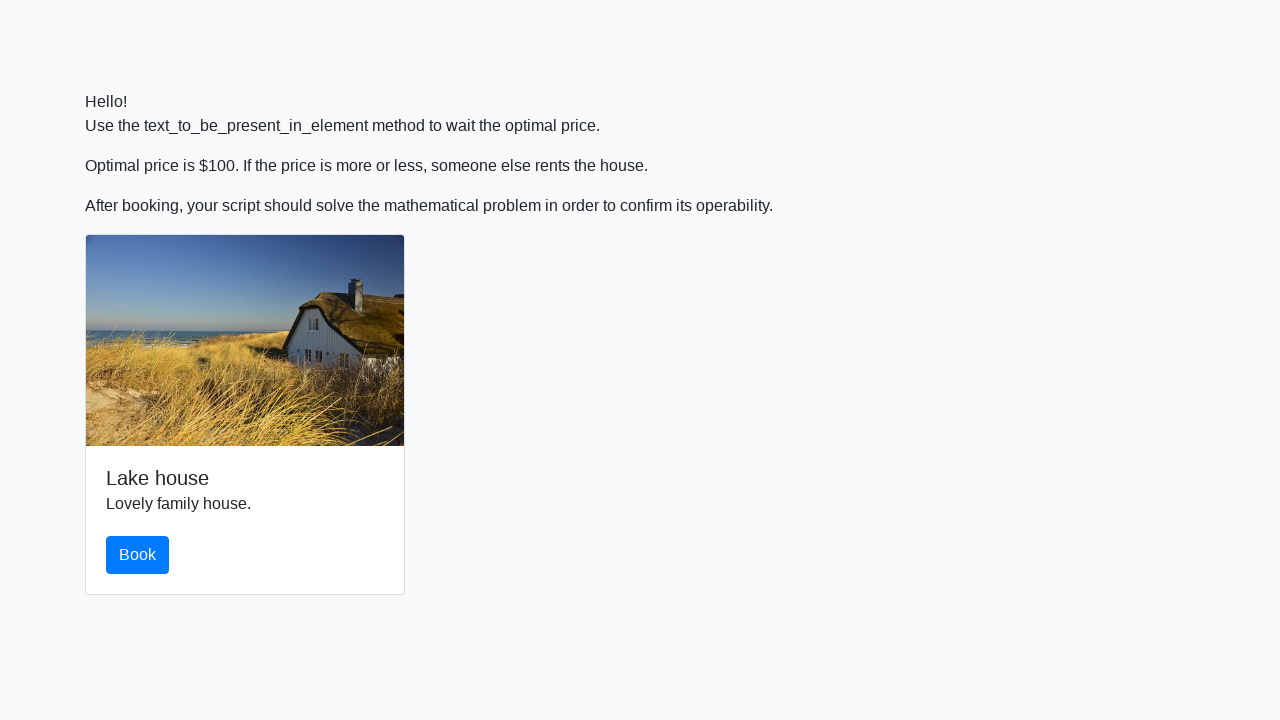

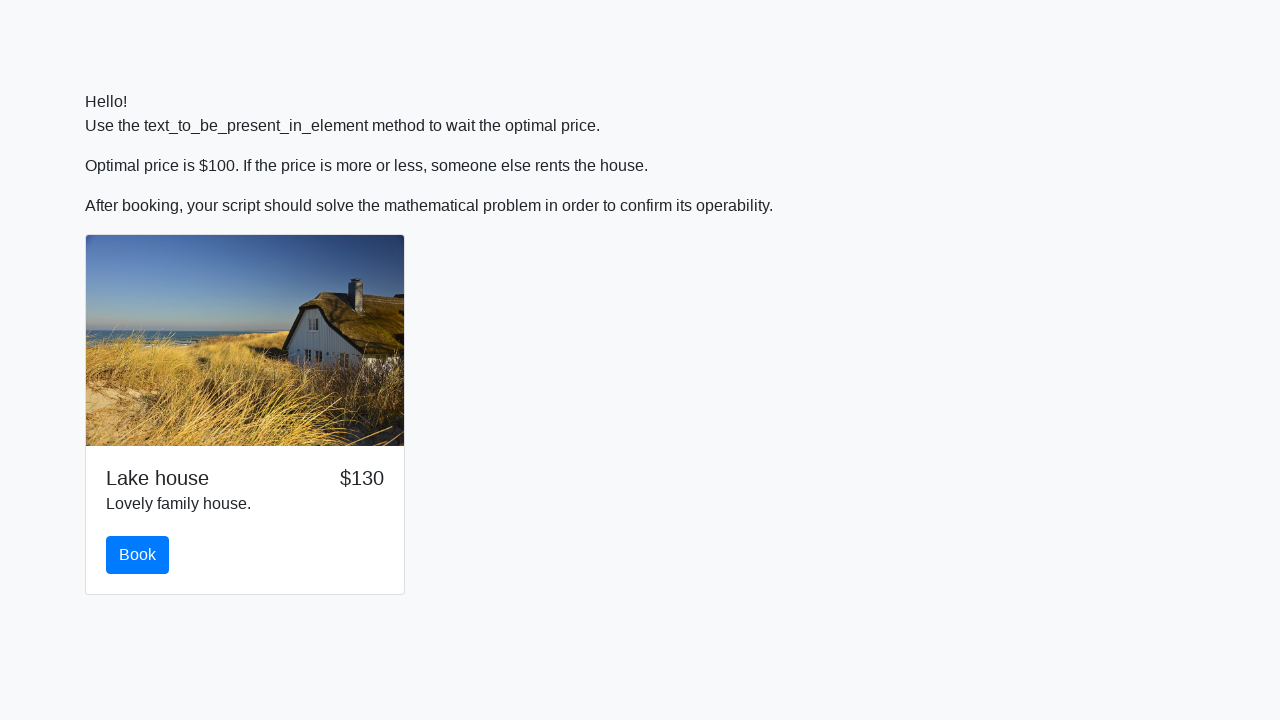